Tests navigation to the pendants section and verifies that products are loaded and displayed

Starting URL: https://regem.store/

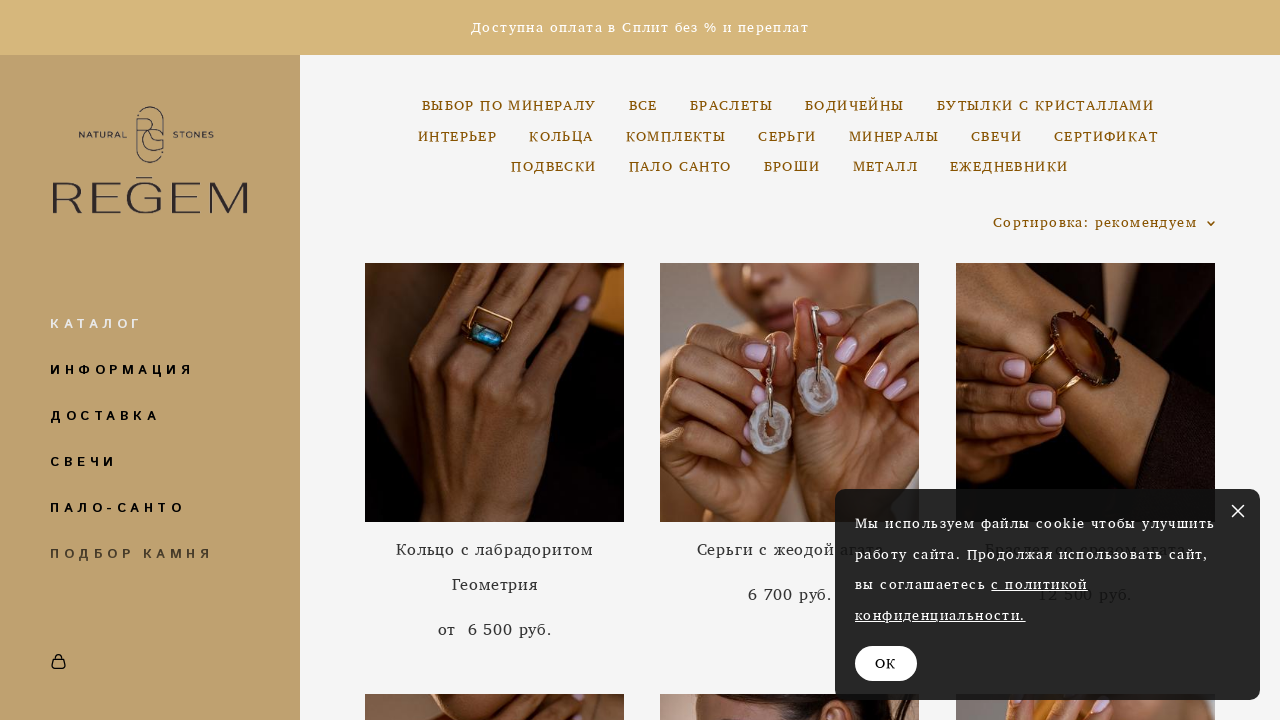

Clicked on the pendants section link at (554, 166) on xpath=//a[contains(text(), 'ПОДВЕСКИ') or contains(text(), 'Подвески')]
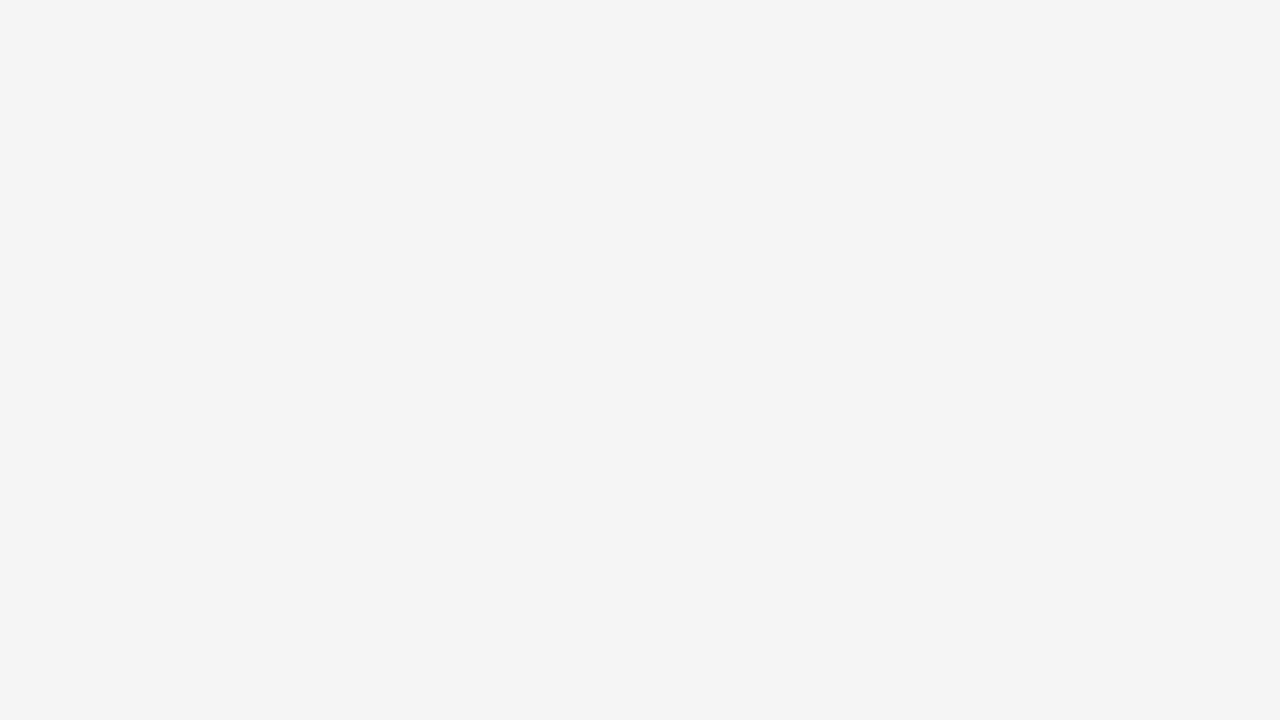

Products loaded successfully using class selectors
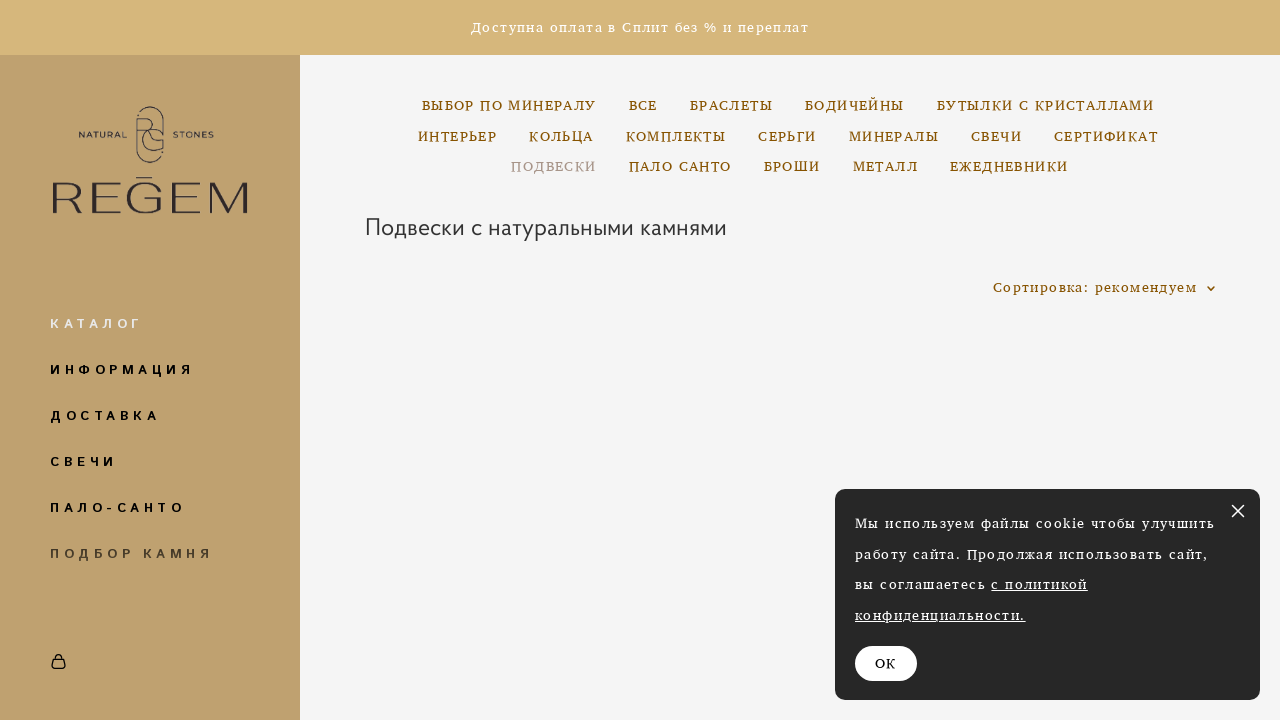

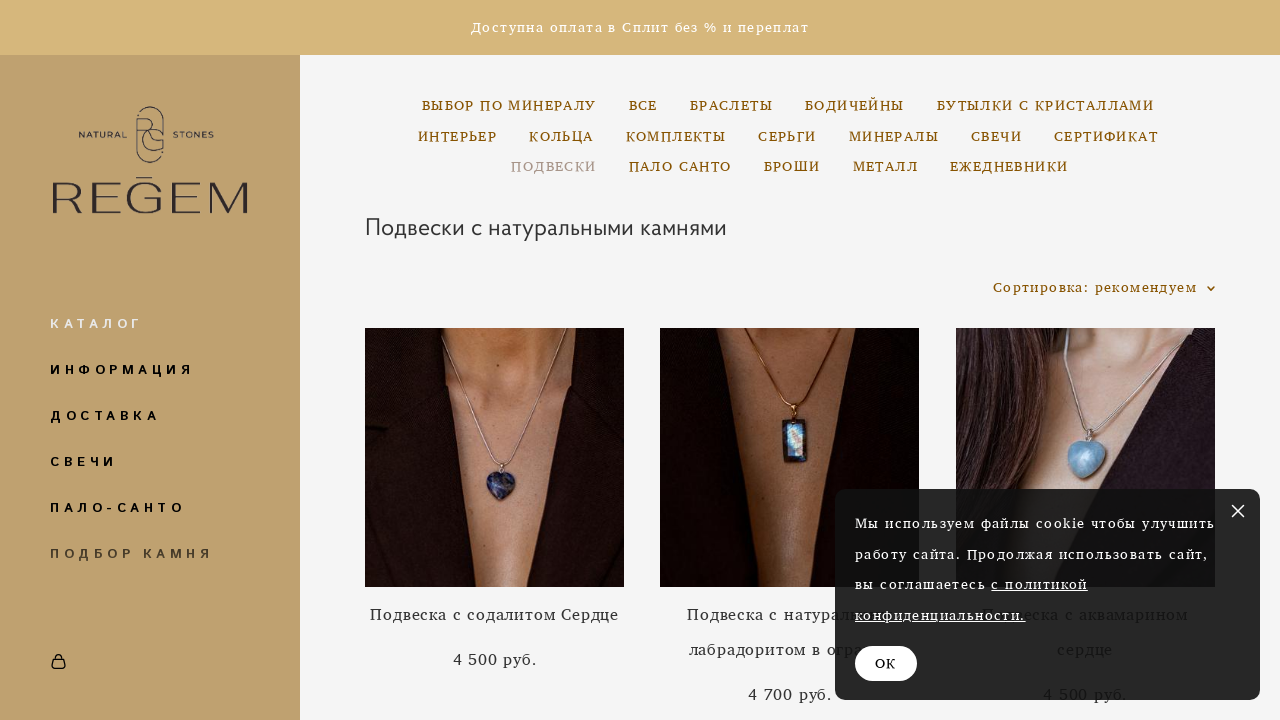